Tests that finding elements with non-existing partial link text returns empty results

Starting URL: https://duckduckgo.com/

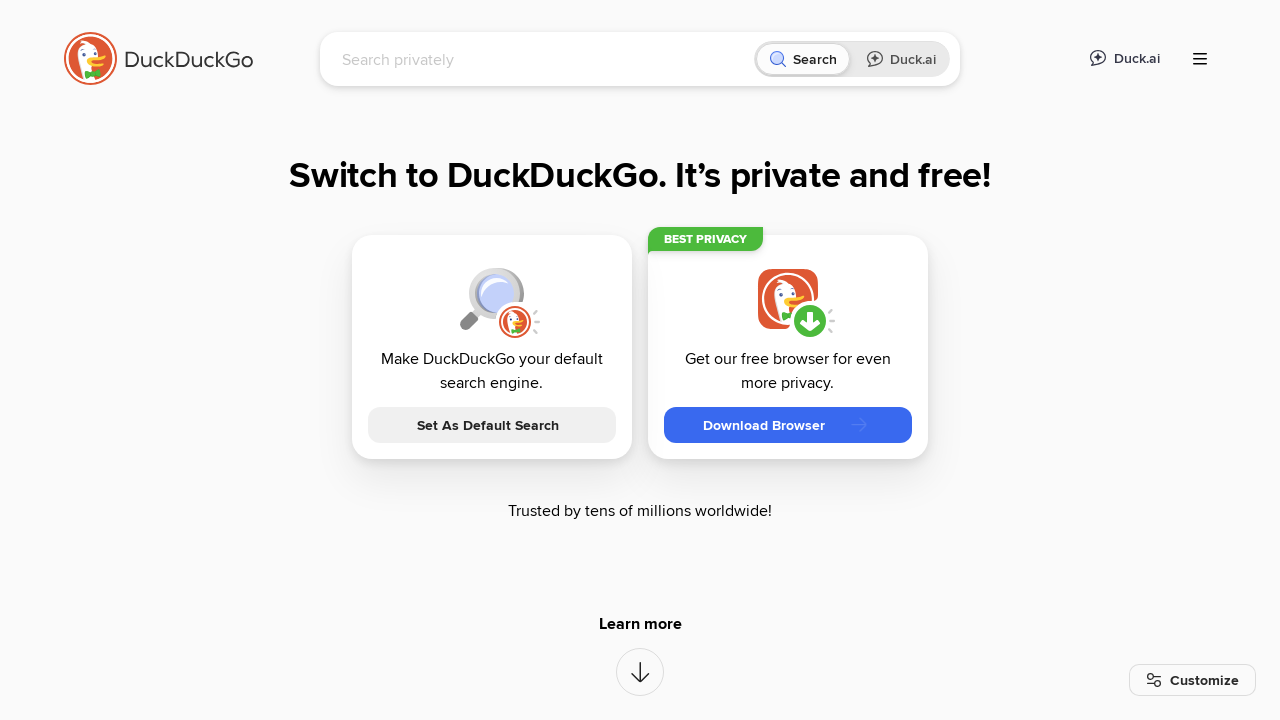

Located elements with non-existing partial link text 'not existing partialLinkText haha'
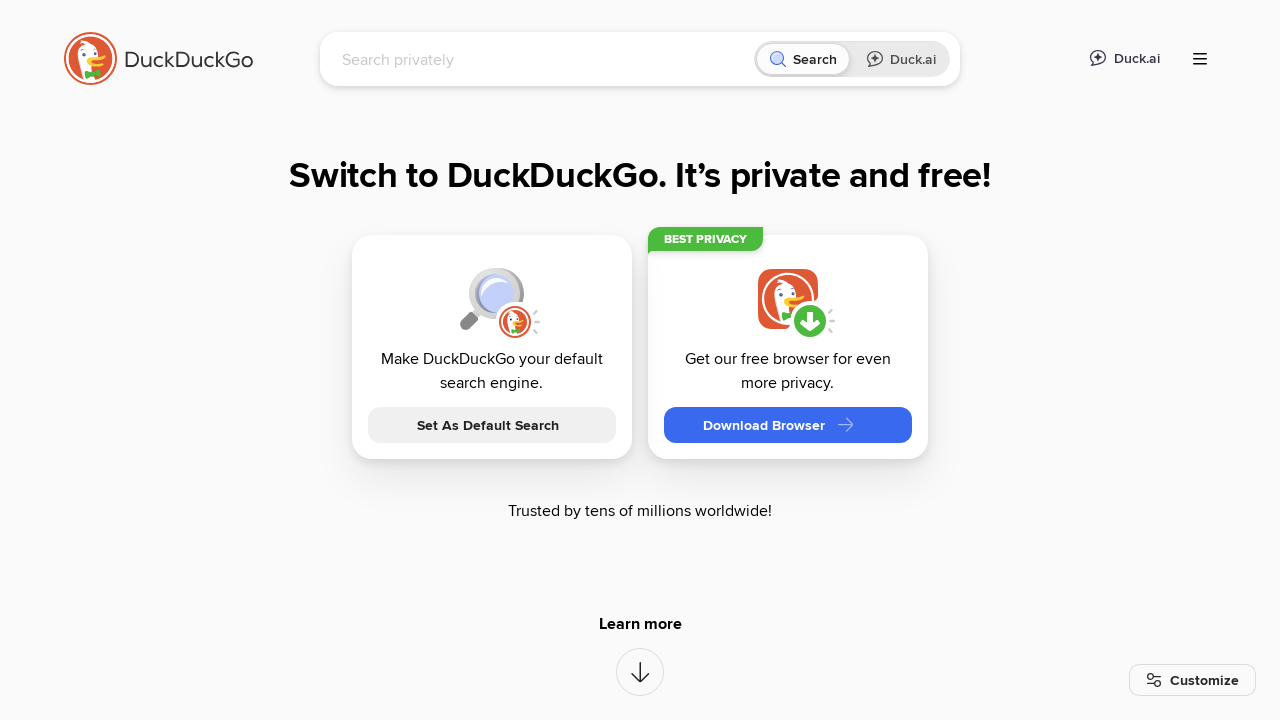

Asserted that count of non-existing elements equals 0
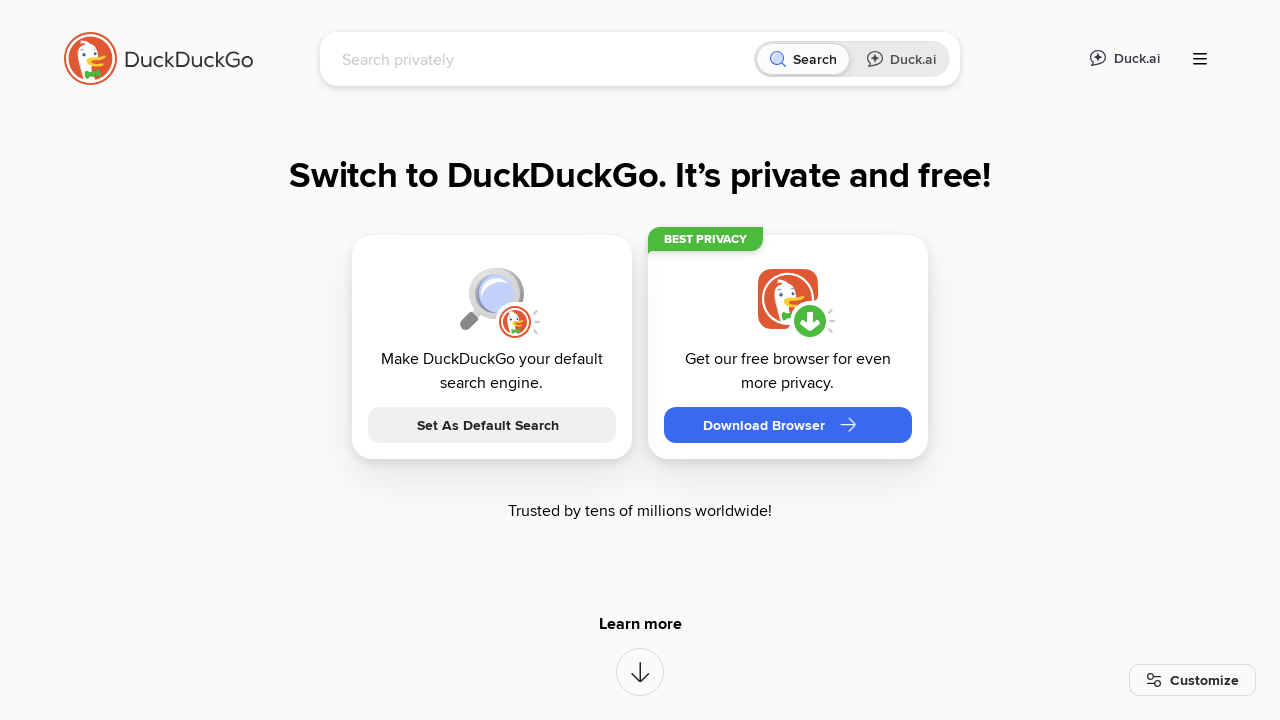

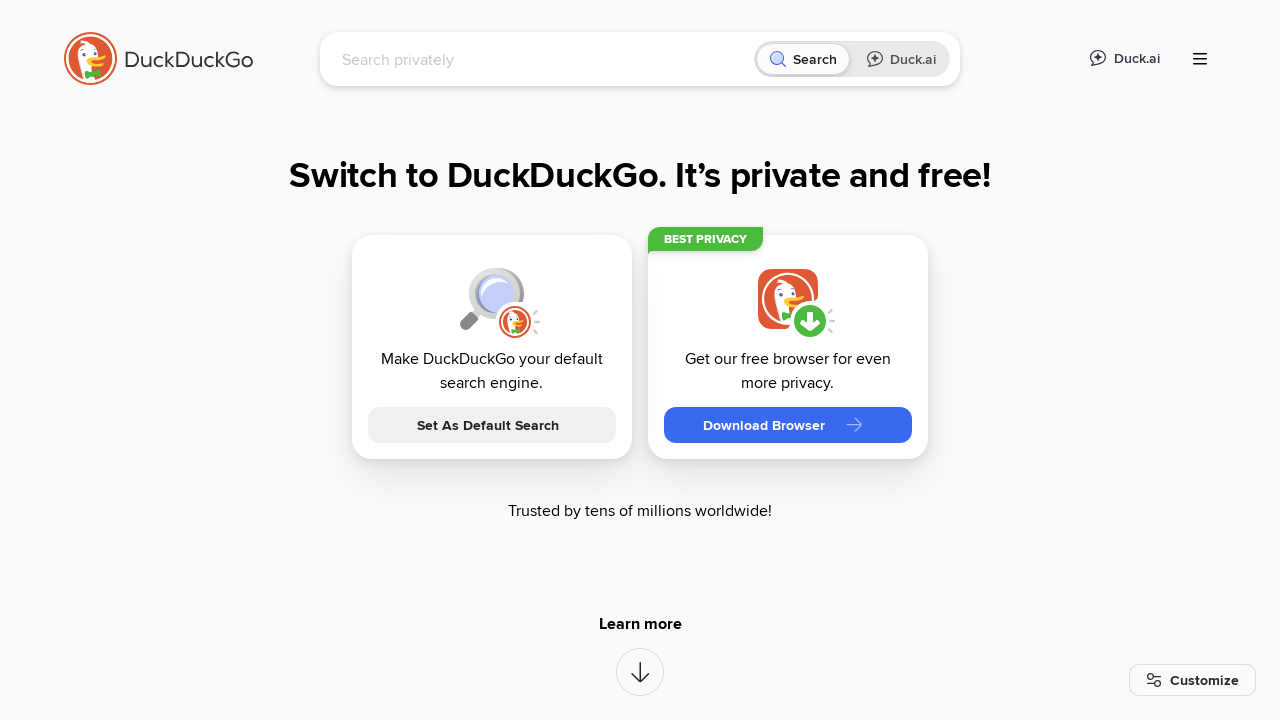